Tests slider interaction by dragging the slider element to adjust its value

Starting URL: https://grotechminds.com/slider/

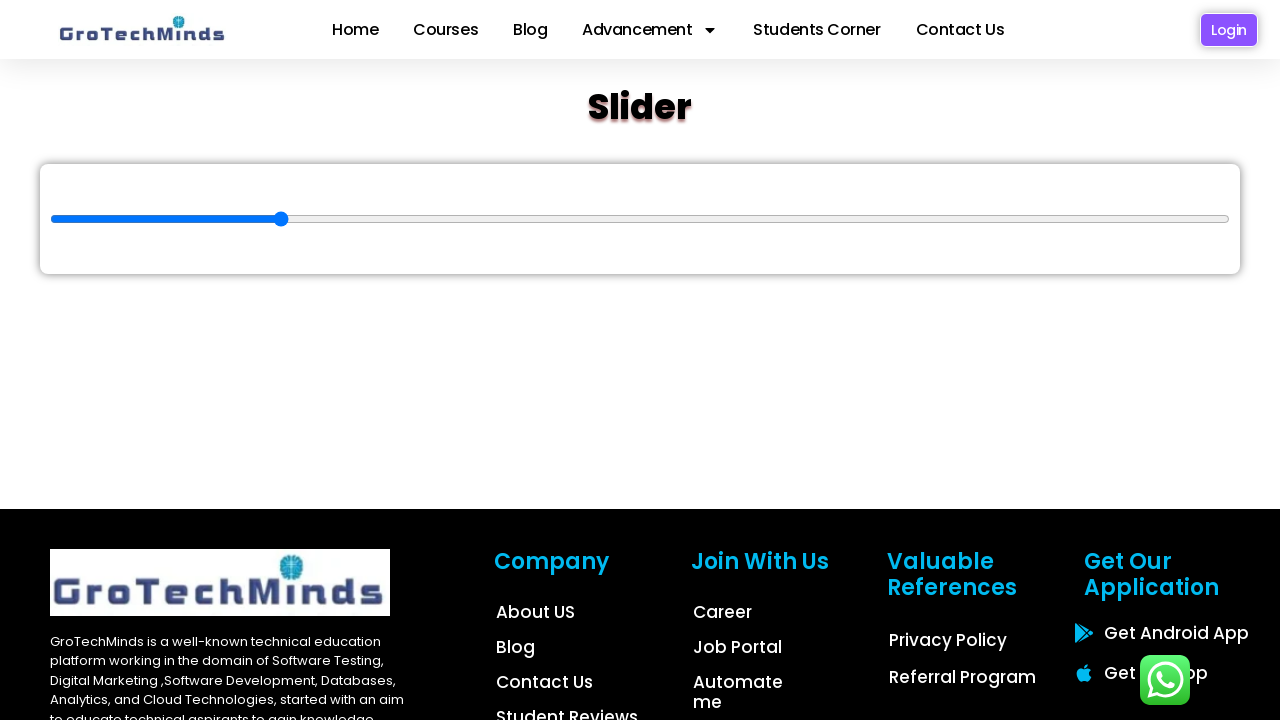

Located slider element with value 20
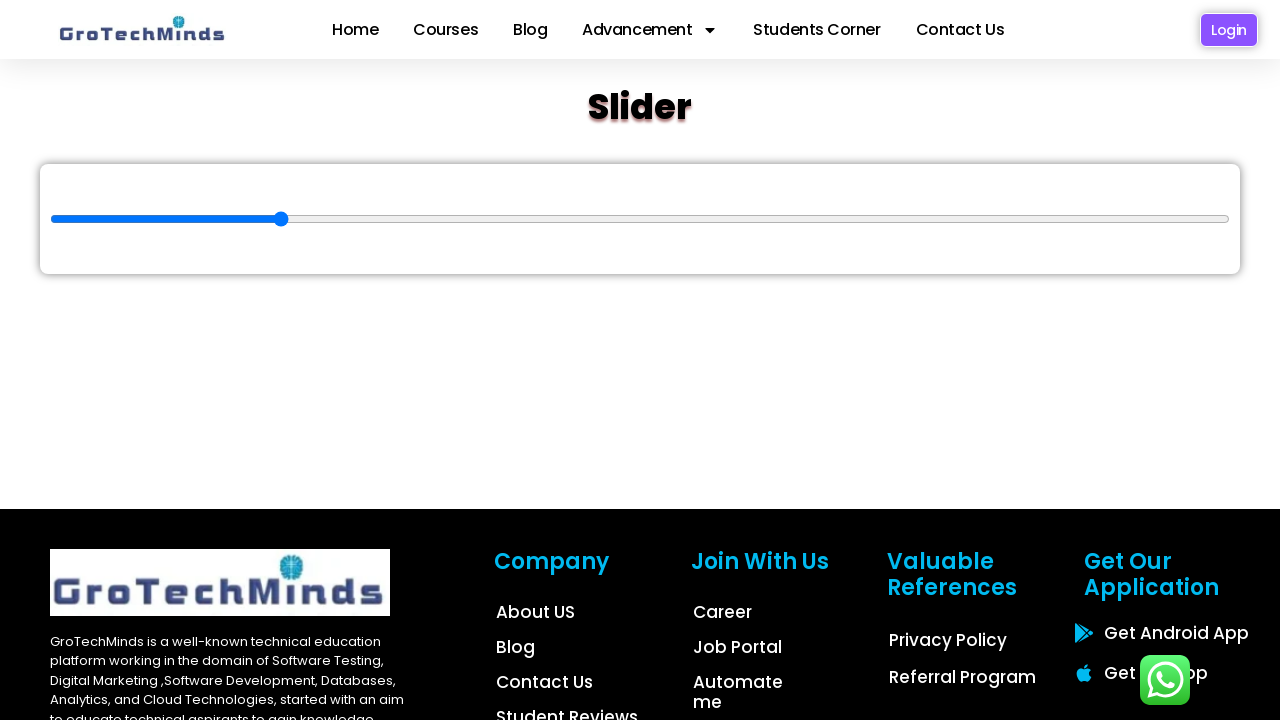

Dragged slider 200 pixels to the right to adjust its value at (250, 211)
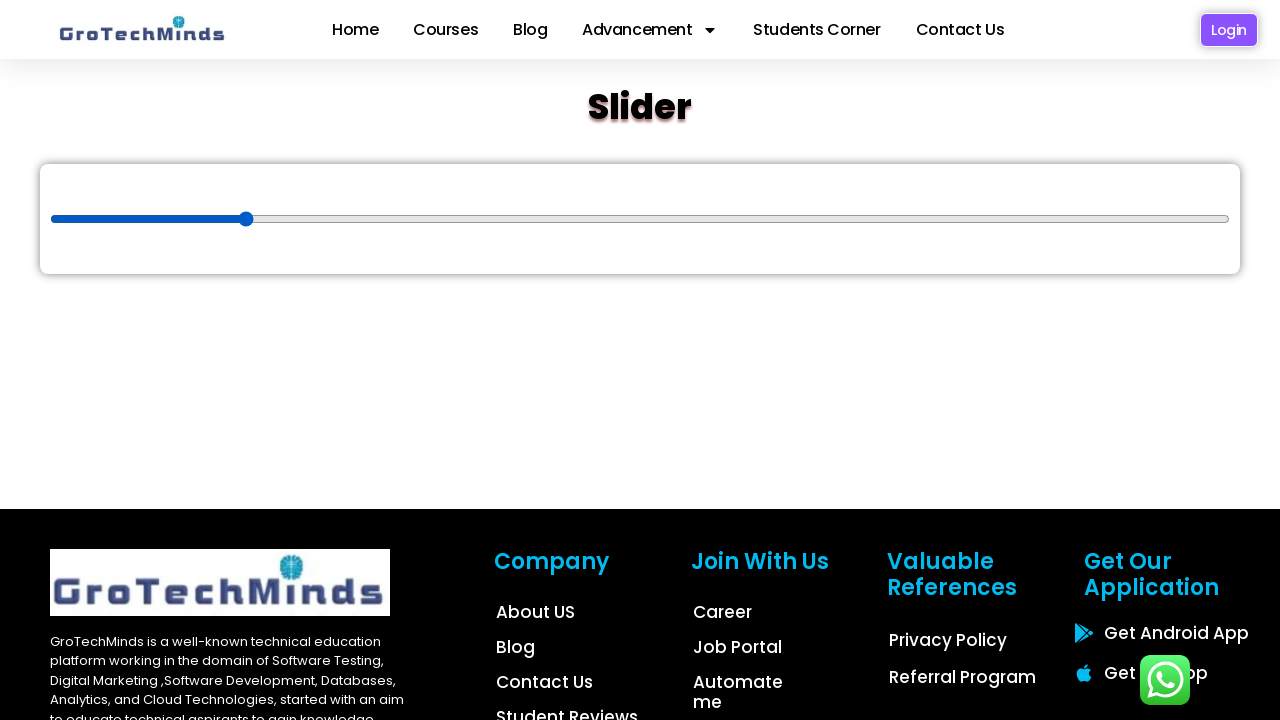

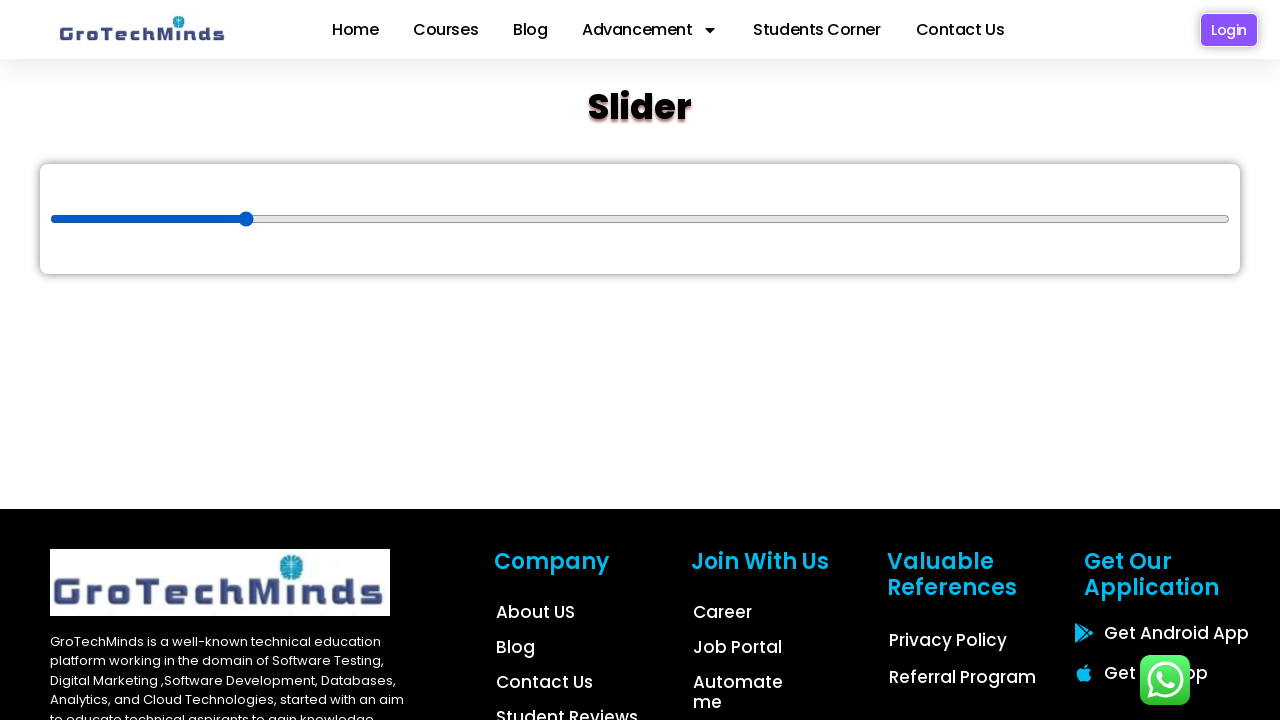